Tests retrieving repository count for a user by searching and extracting the count from the UI

Starting URL: https://gh-users-search.netlify.app/

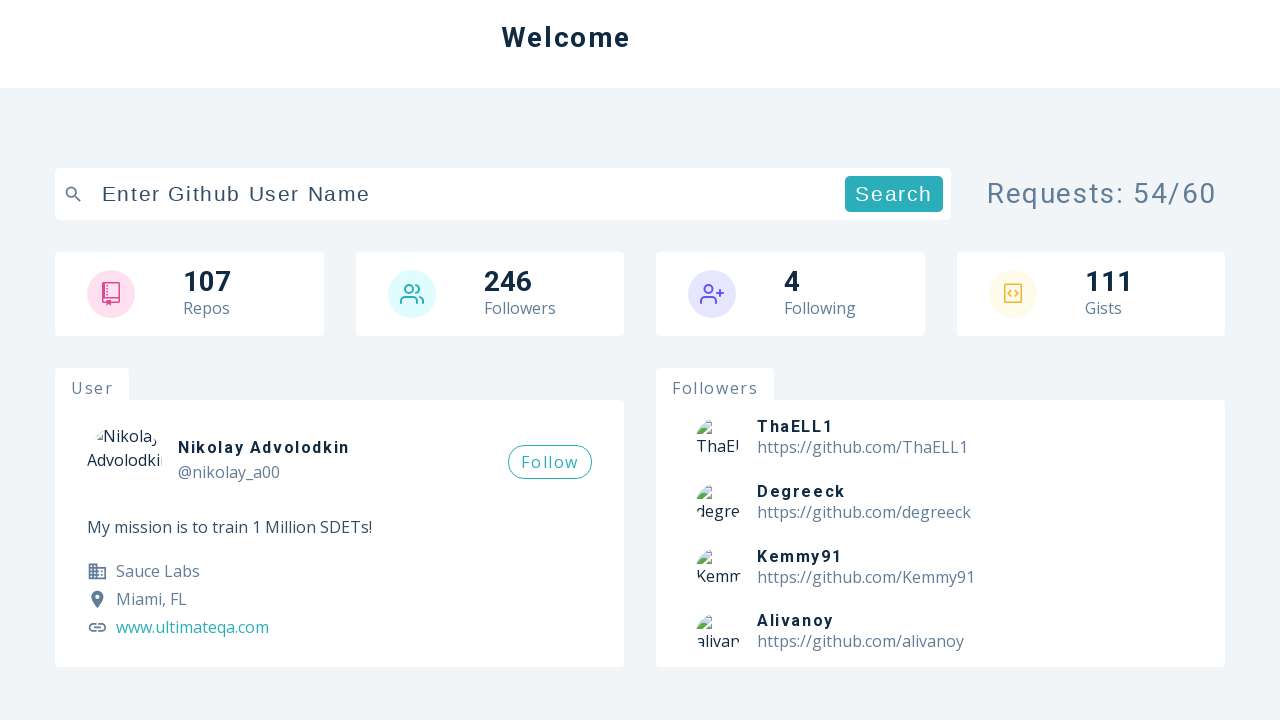

Filled search field with username 'testuser456' on xpath=//*[@id='root']/main/section[1]/div/form/div/input
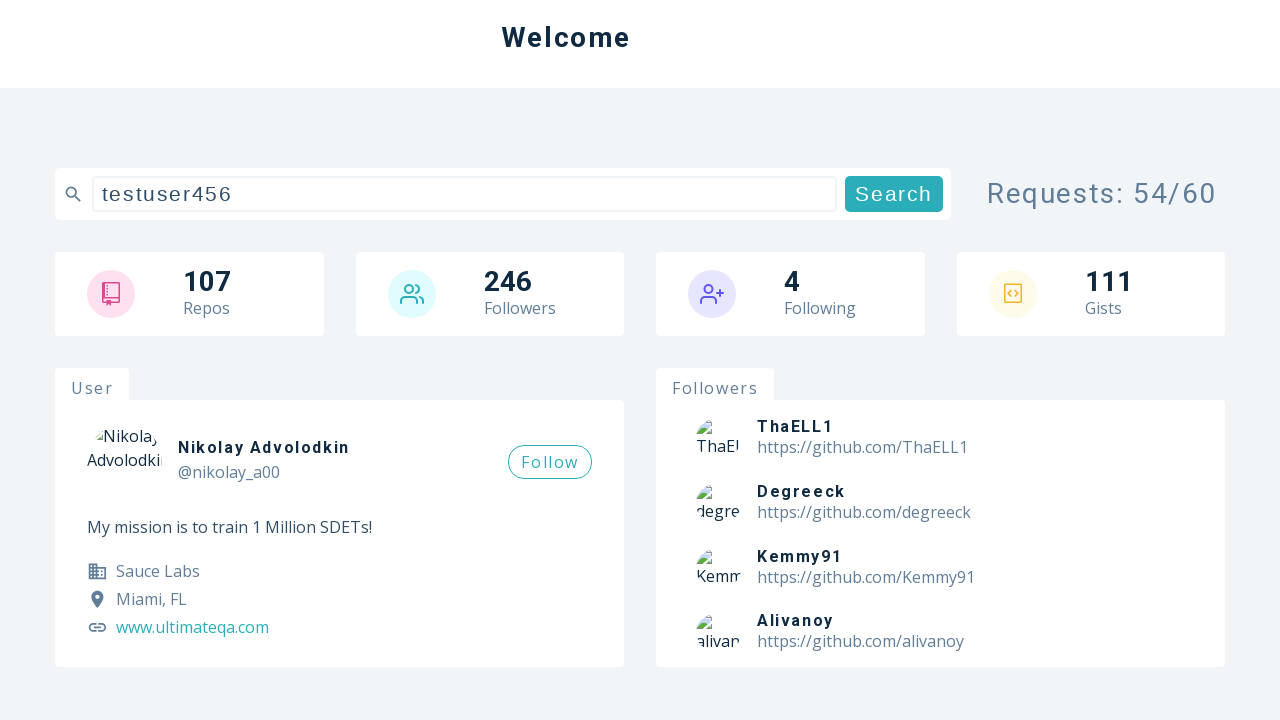

Clicked search button to retrieve user at (894, 194) on xpath=//*[@id='root']/main/section[1]/div/form/div/button
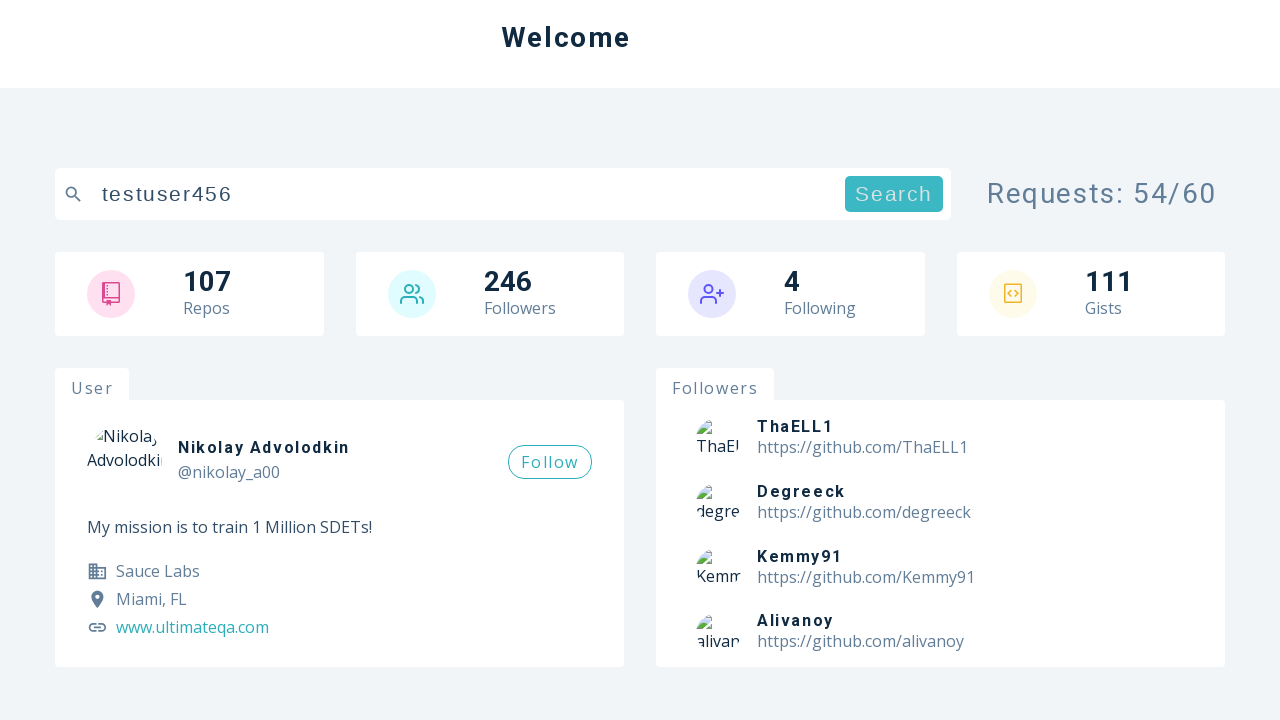

User profile loaded and repository count element appeared
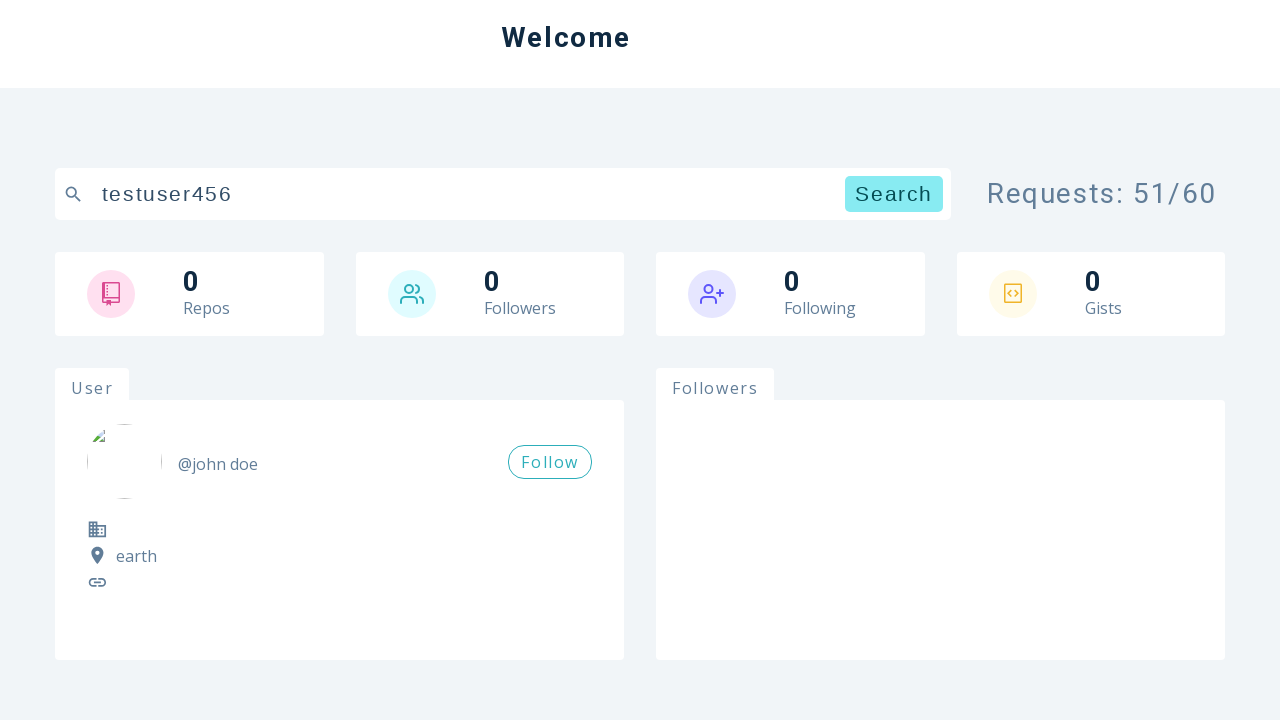

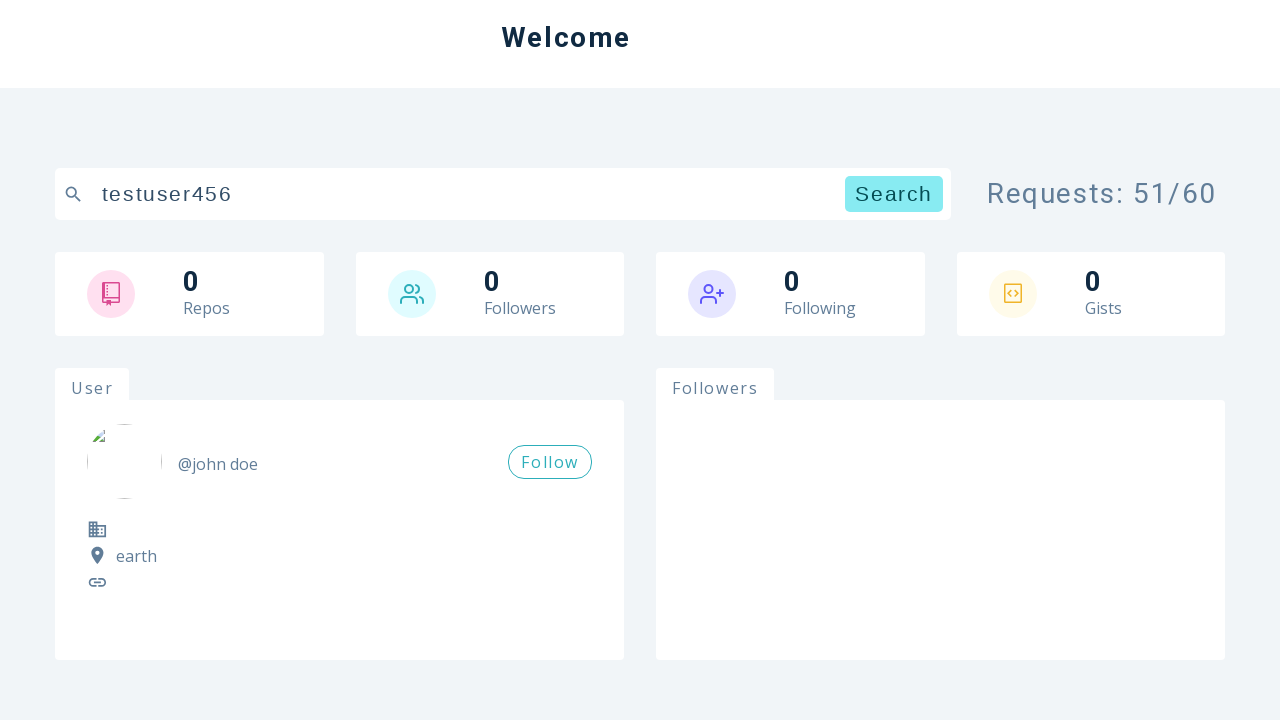